Clicks on Samsung Galaxy S7 product and verifies the price is displayed correctly

Starting URL: https://www.demoblaze.com/

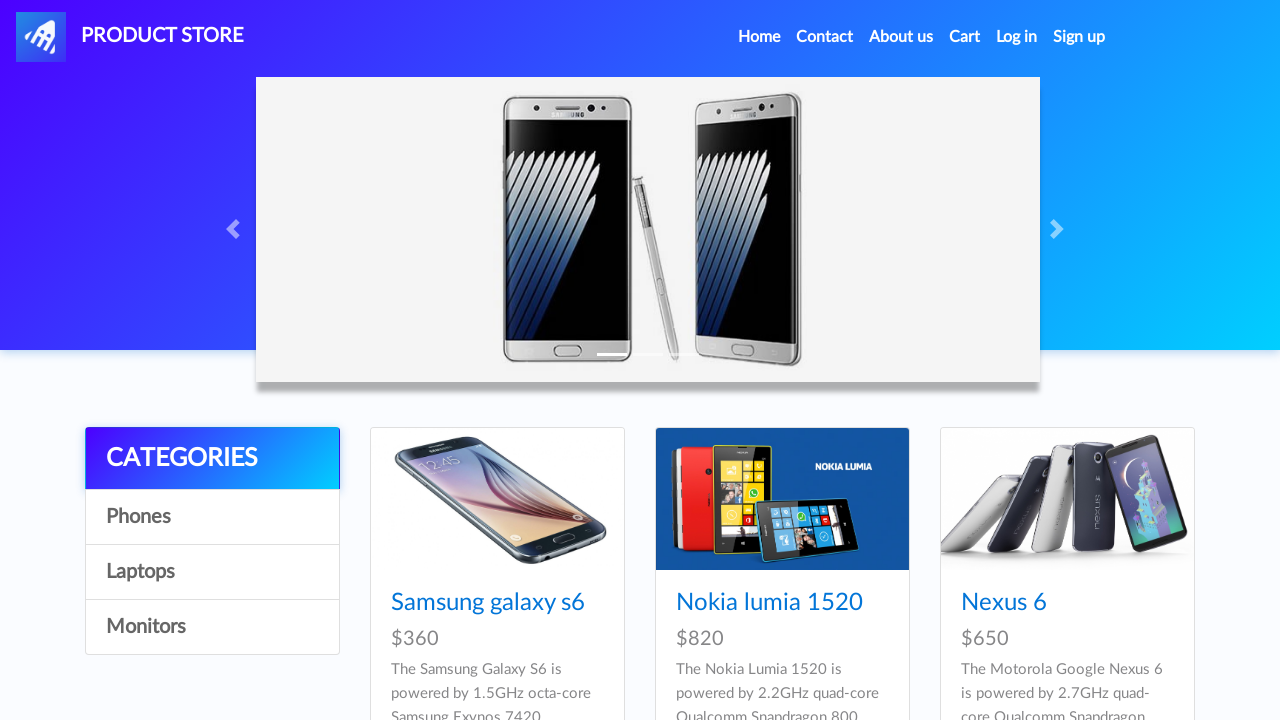

Clicked on Samsung Galaxy S7 product link at (488, 361) on h4 a[href='prod.html?idp_=4']
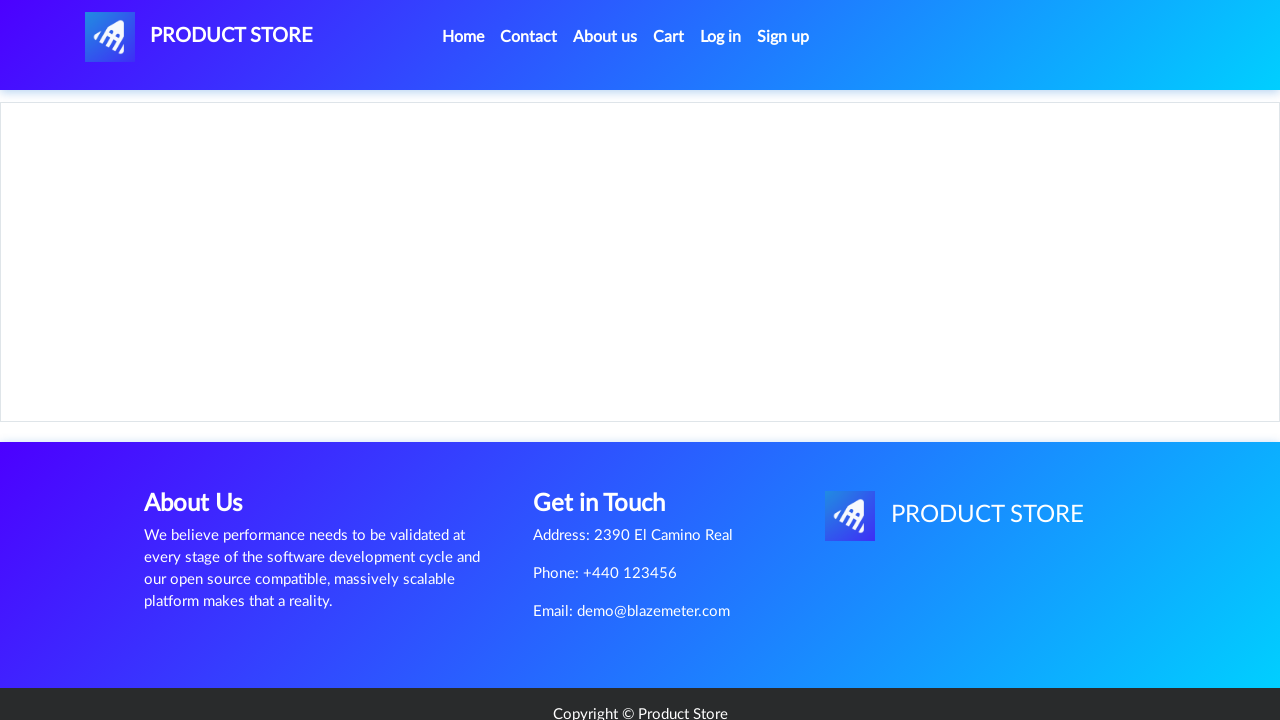

Product page loaded and verified price is displayed as $800
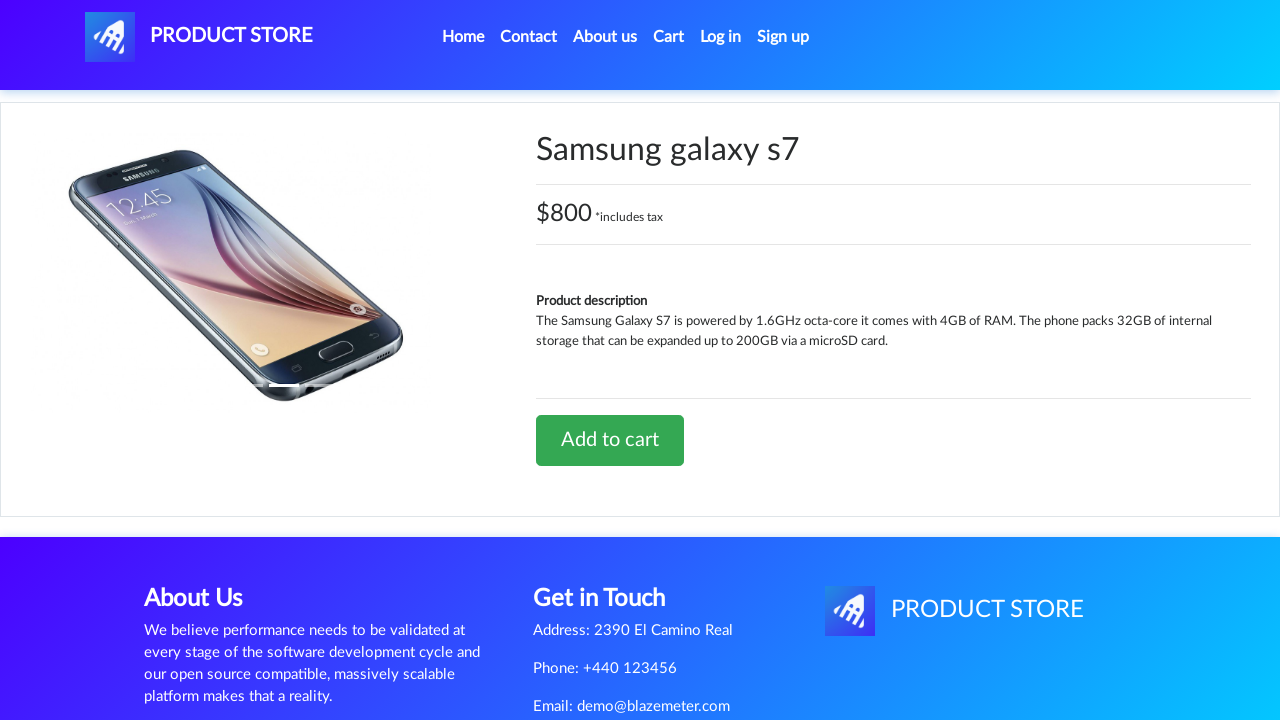

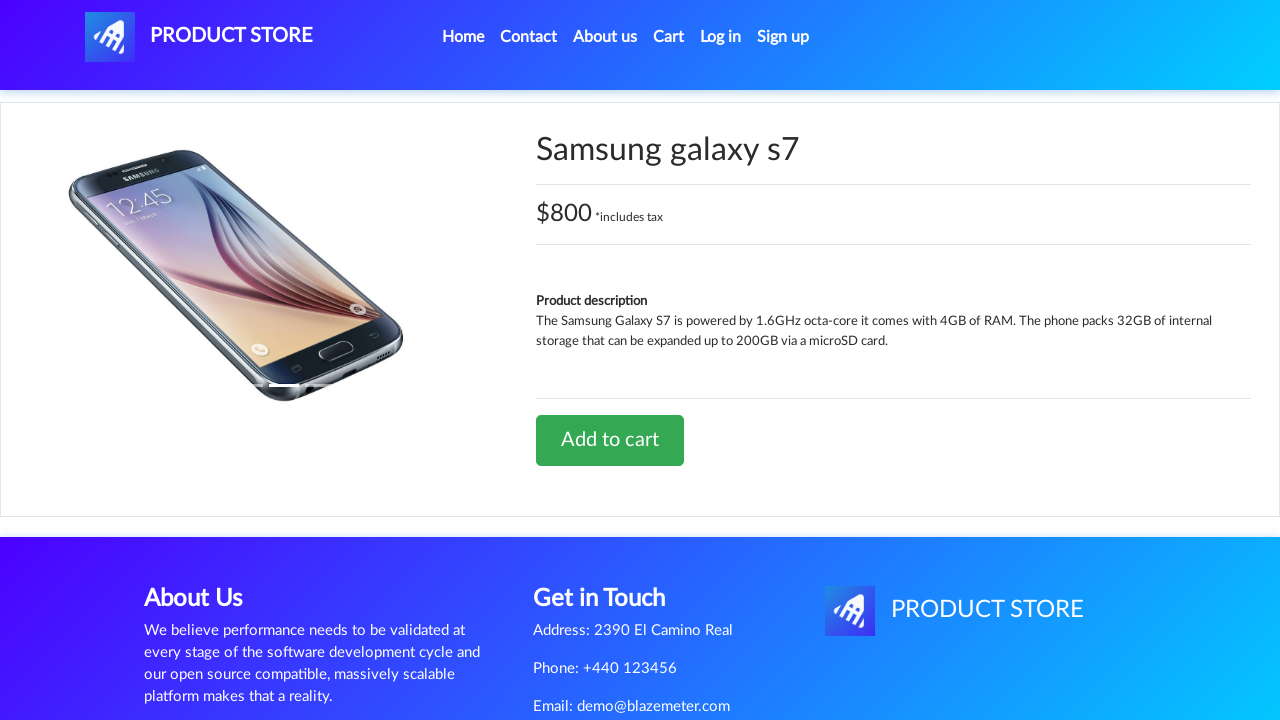